Validates that the website URL matches the expected URL

Starting URL: https://www.demoblaze.com/

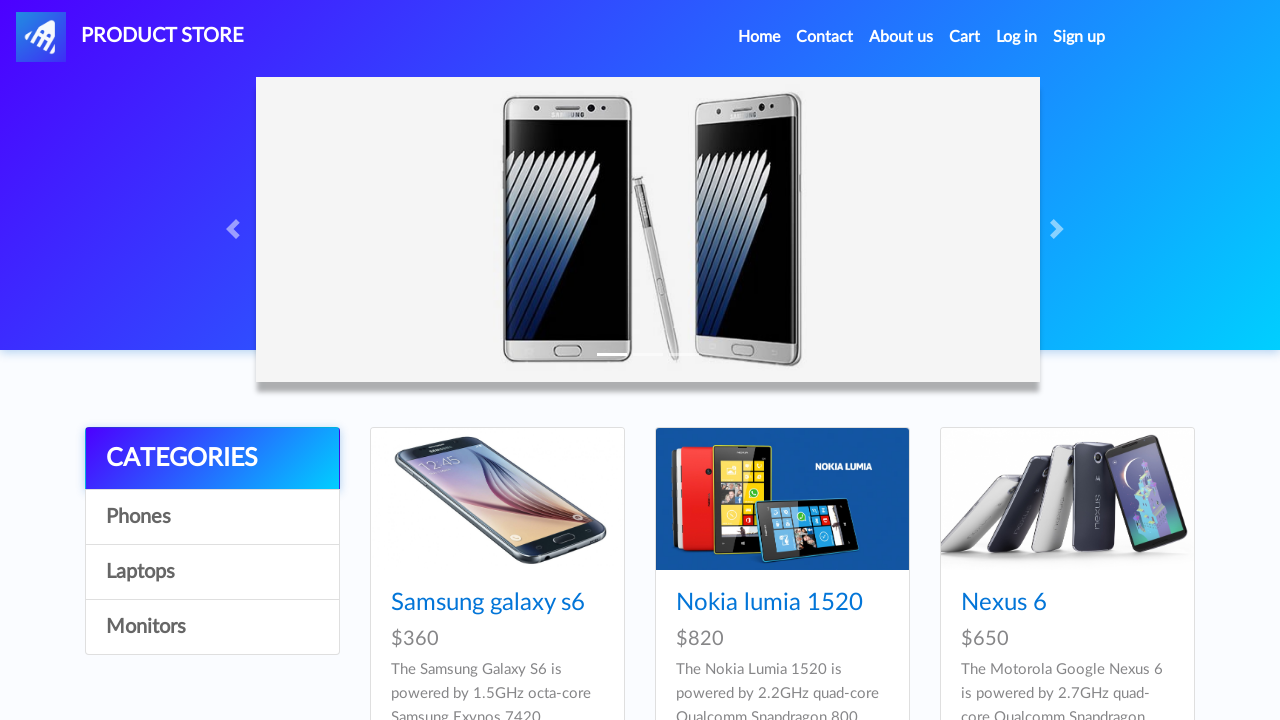

Verified that current URL matches expected URL https://www.demoblaze.com/
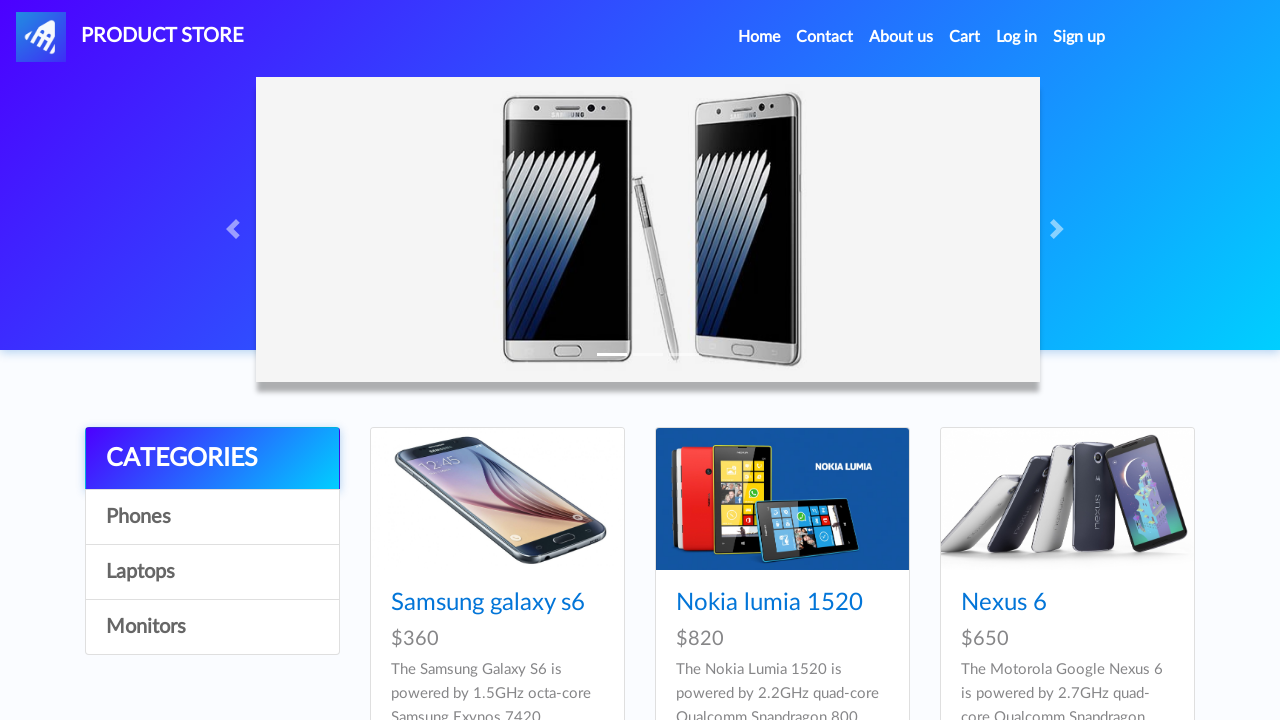

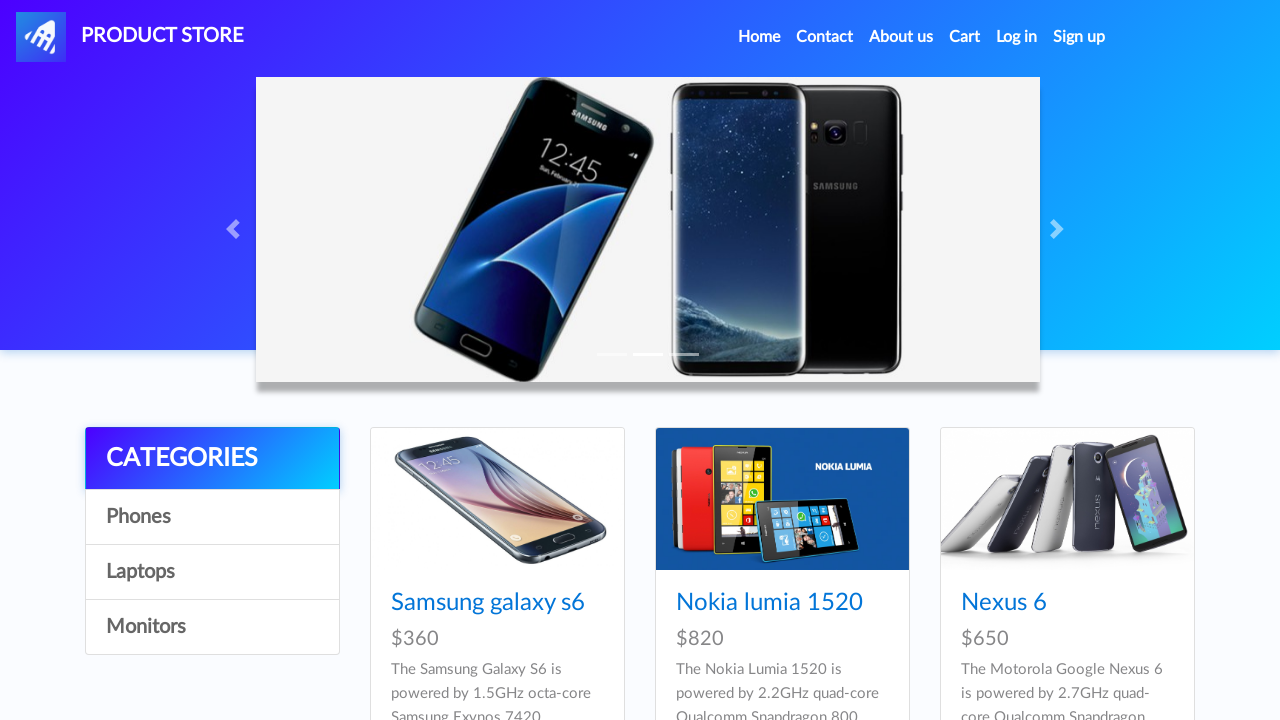